Tests browser window handling by clicking a Twitter link that opens a new window, switching to the child window, closing it, and switching back to the parent window.

Starting URL: https://opensource-demo.orangehrmlive.com/web/index.php/auth/login

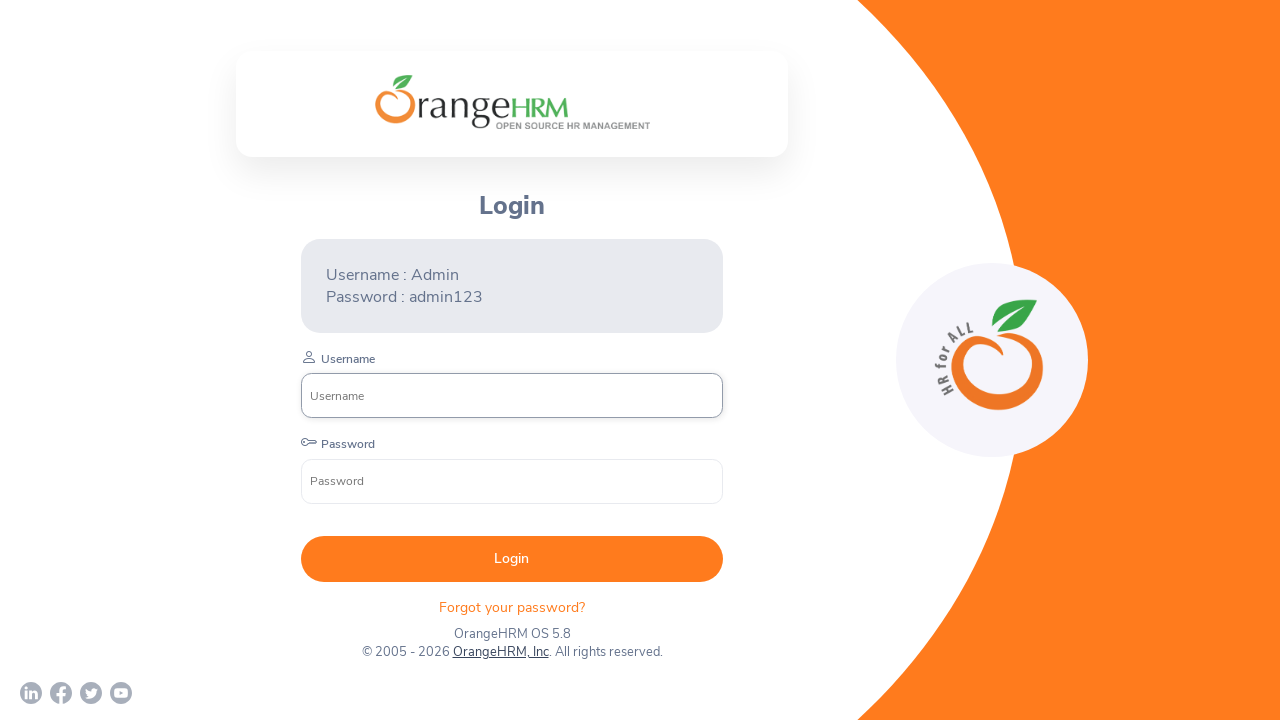

Page loaded with networkidle state
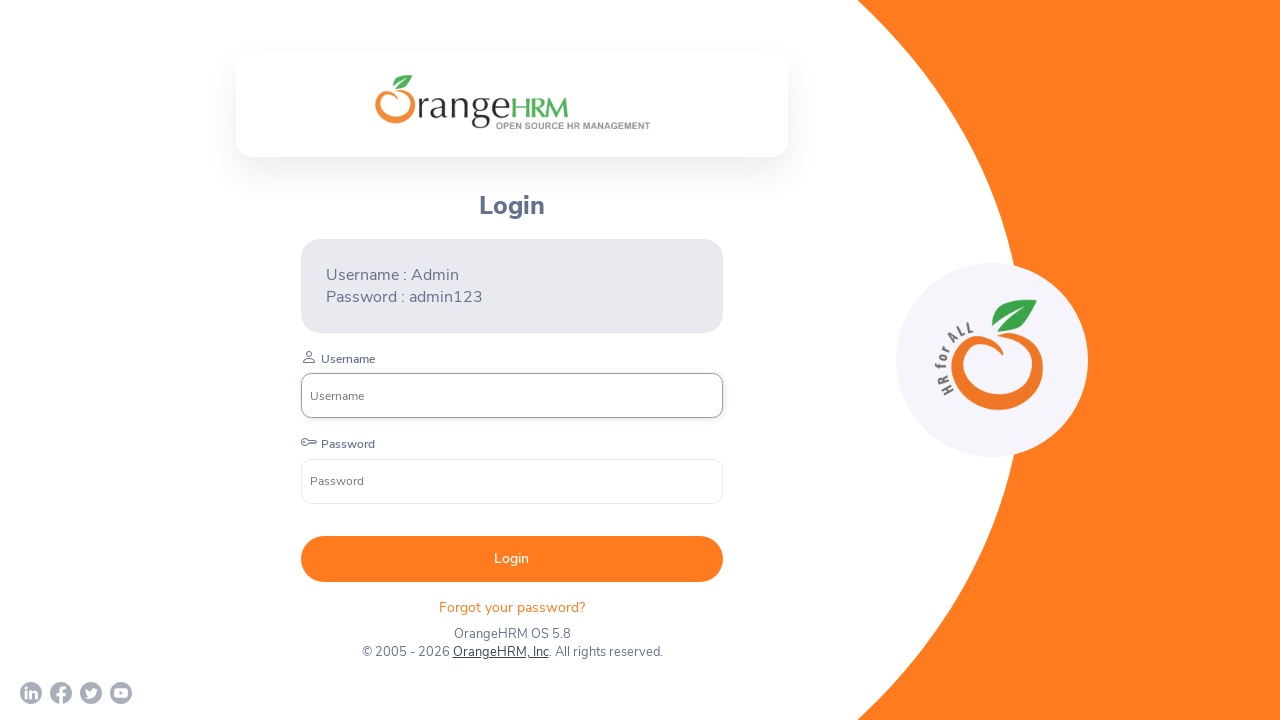

Clicked Twitter link to open new window at (91, 693) on a[href*='twitter']
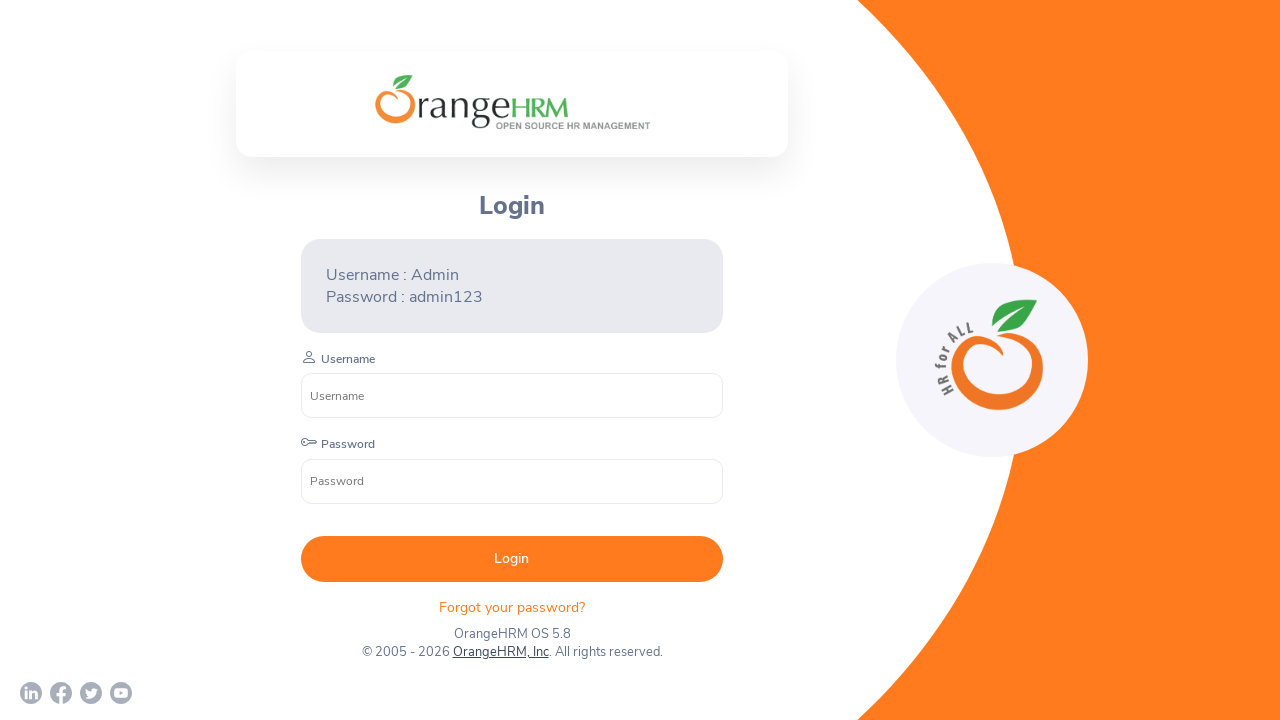

Child window opened and captured
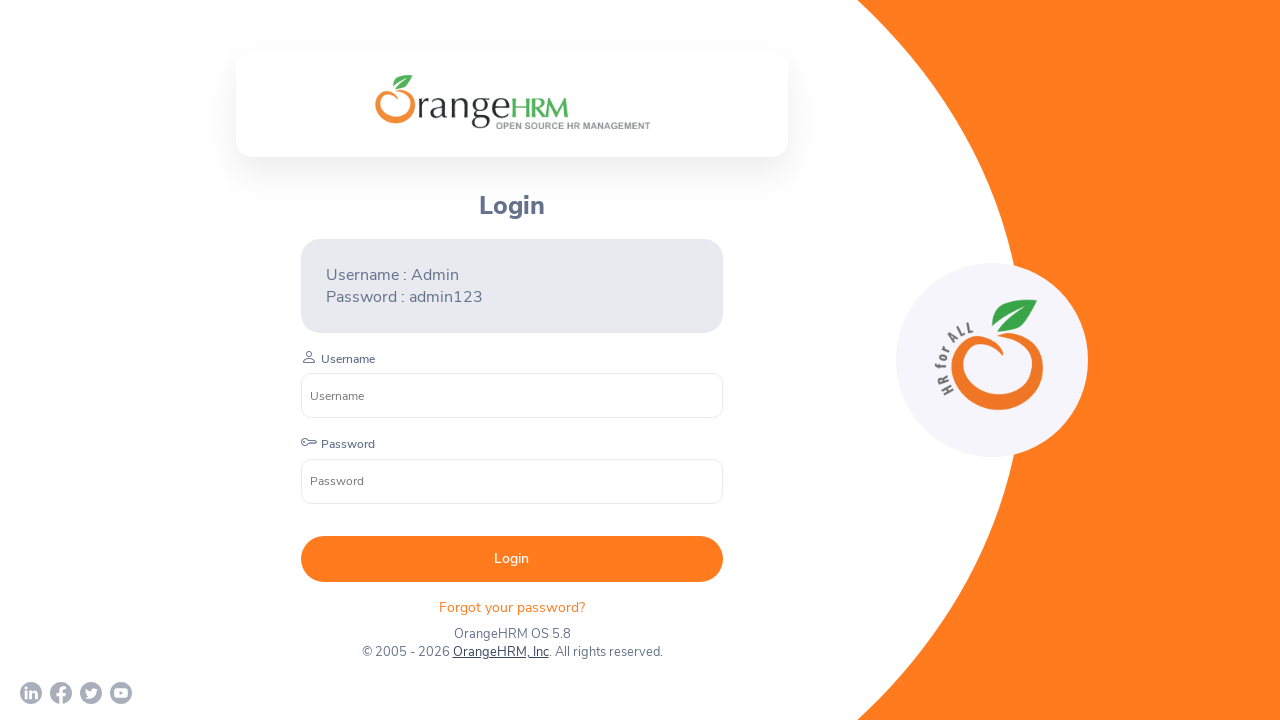

Child window loaded
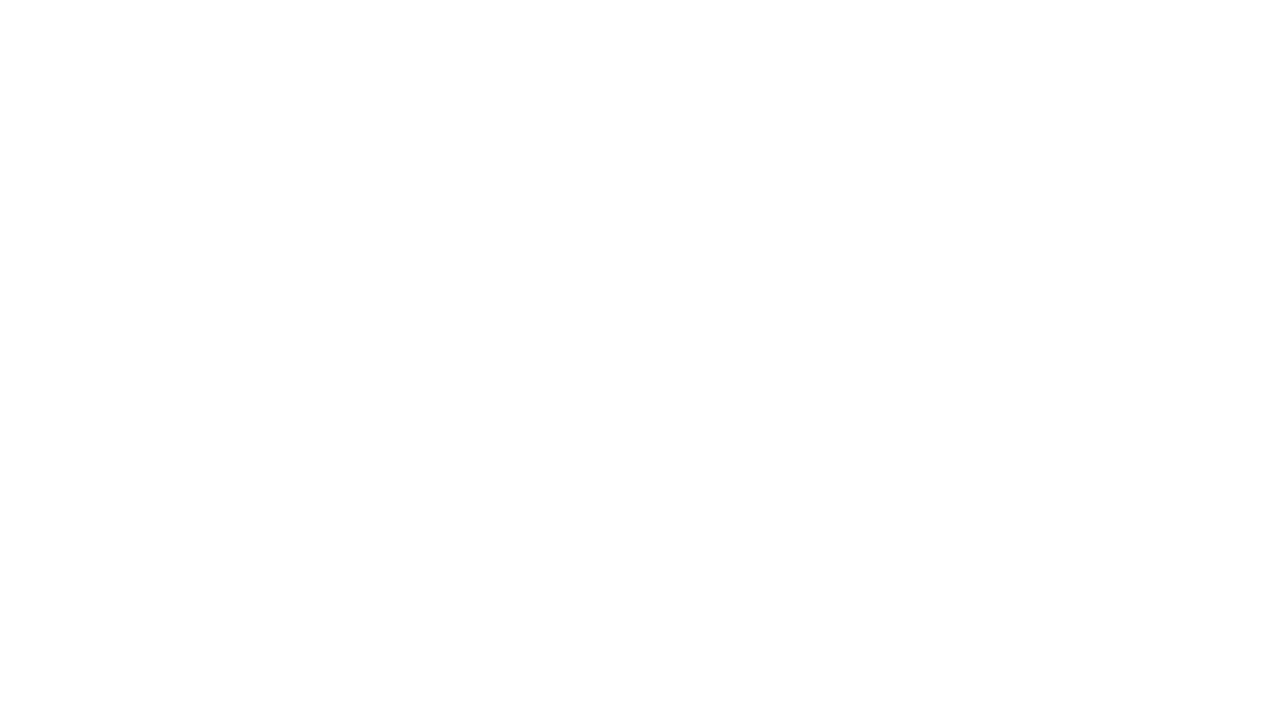

Child window URL verified: chrome-error://chromewebdata/
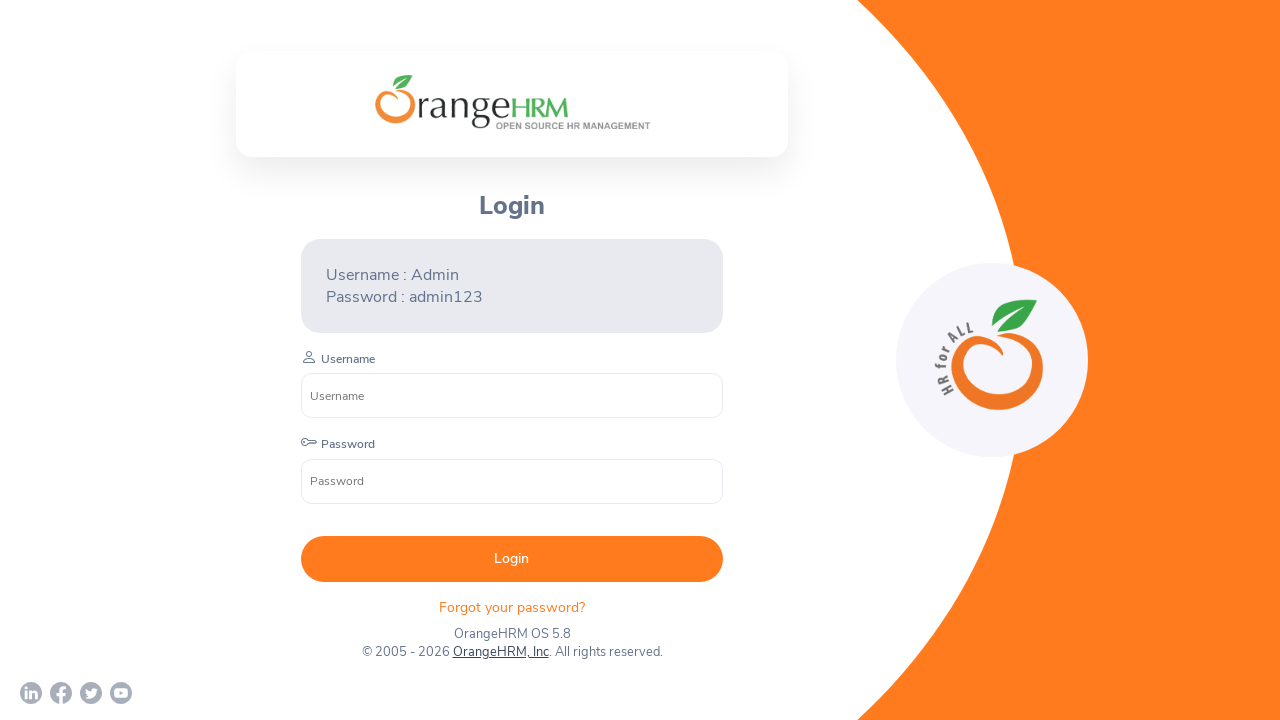

Child window closed
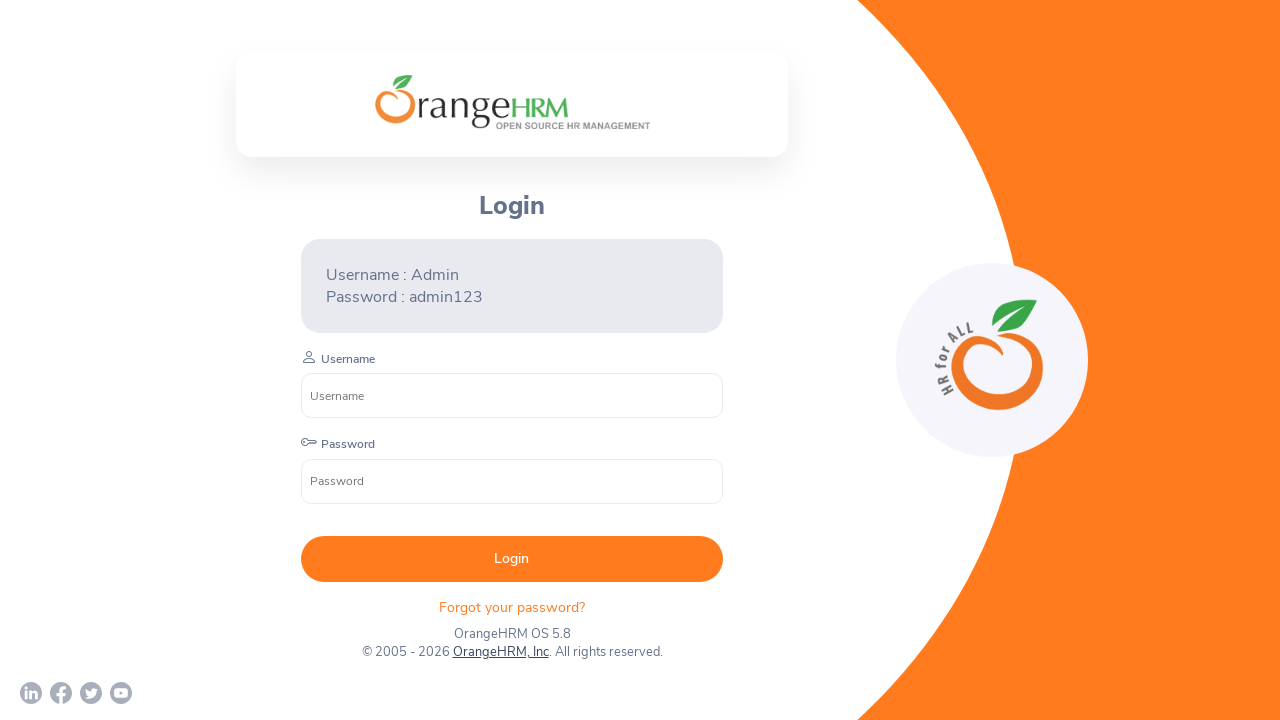

Parent window still active with URL: https://opensource-demo.orangehrmlive.com/web/index.php/auth/login
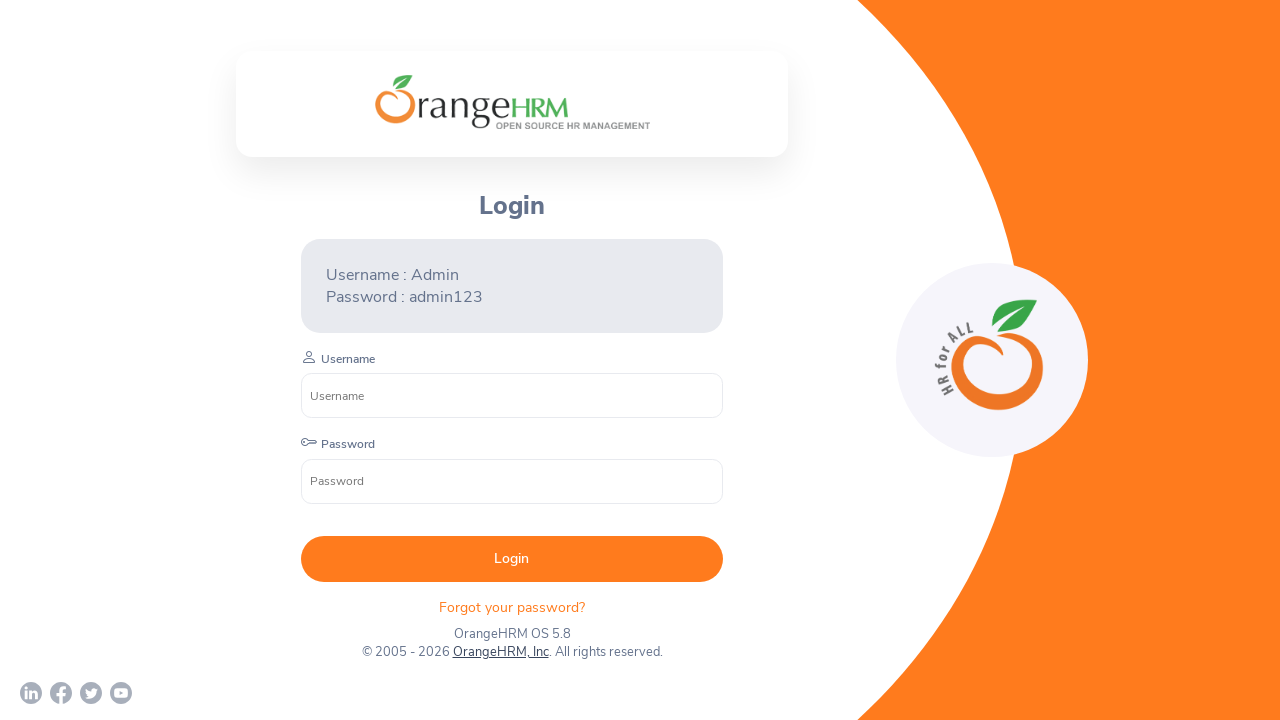

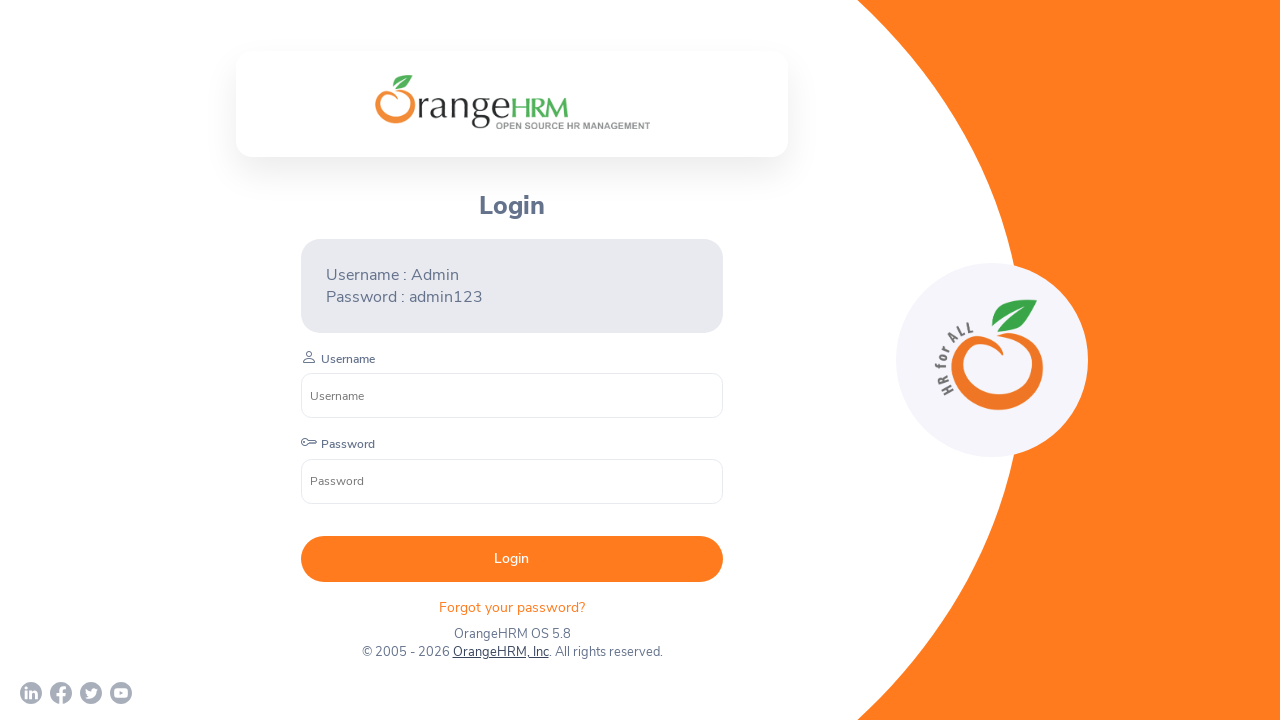